Tests a JavaScript prompt dialog by clicking the prompt button, entering text, accepting the dialog, and verifying the entered text appears in the result

Starting URL: https://the-internet.herokuapp.com/javascript_alerts

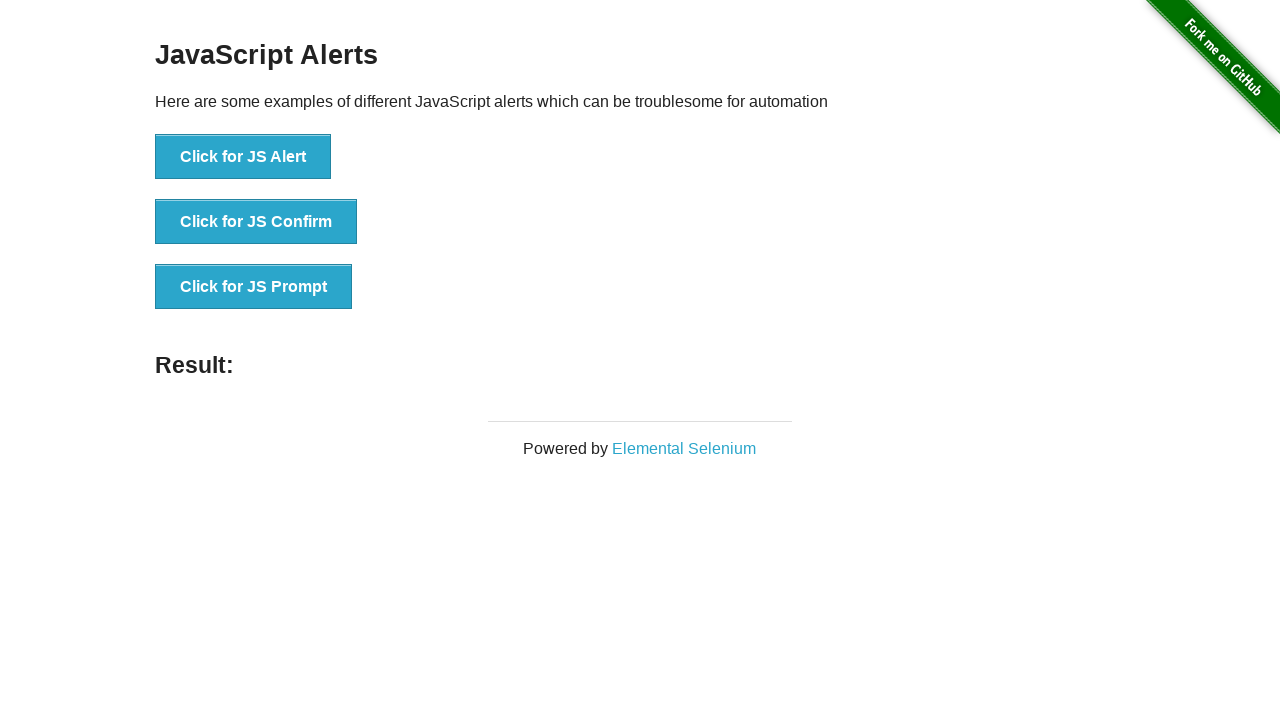

Set up dialog handler to accept prompt with text 'TestInput123'
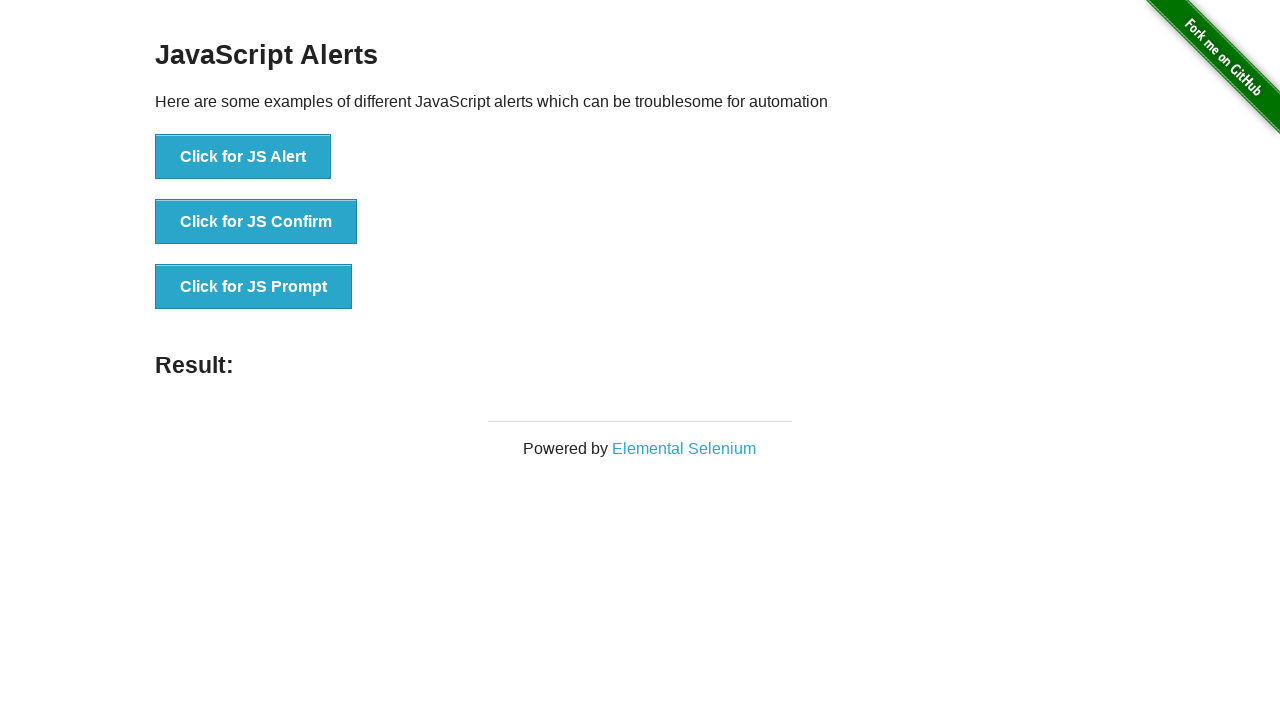

Clicked the JS Prompt button at (254, 287) on xpath=//button[contains(text(), 'Click for JS Prompt')]
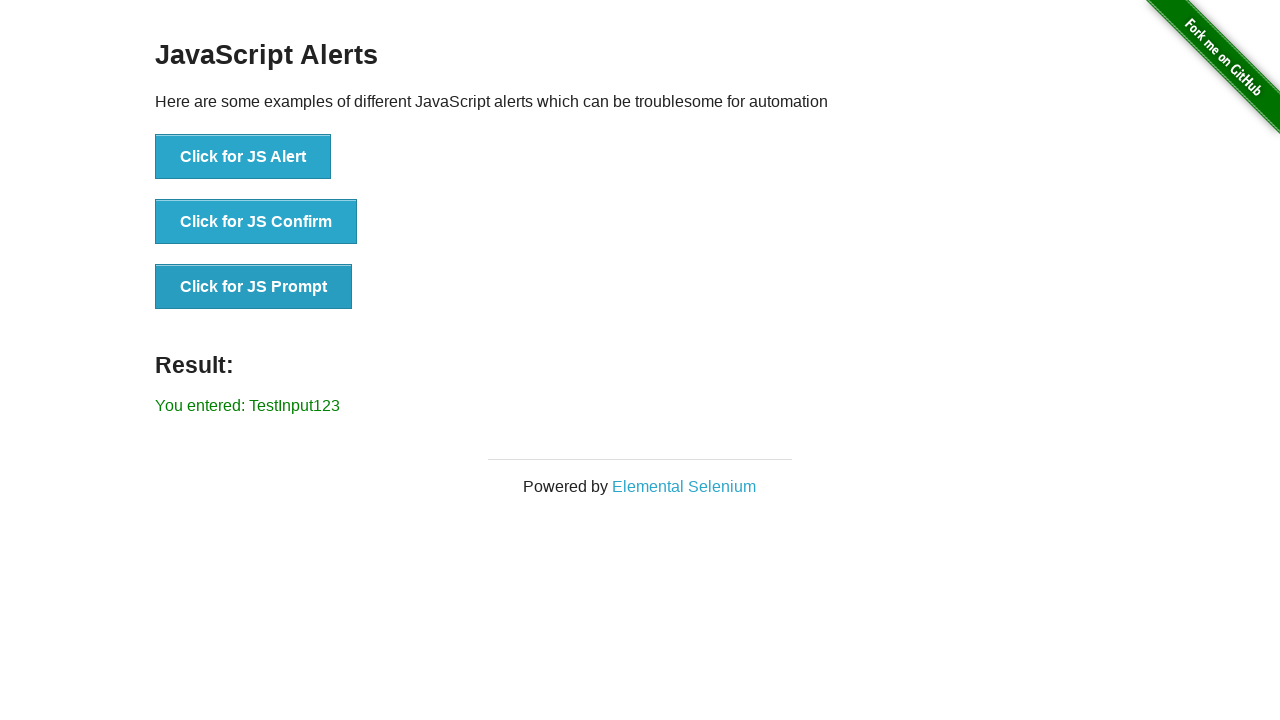

Result message element loaded
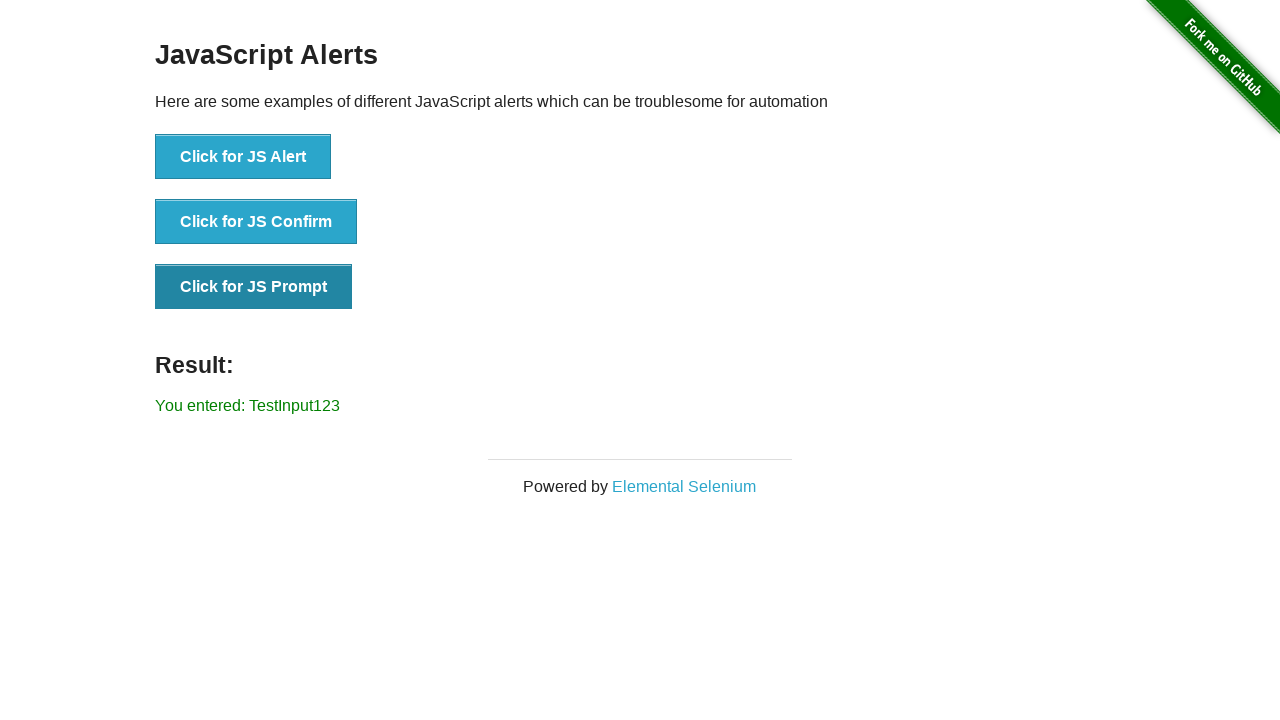

Retrieved result text content
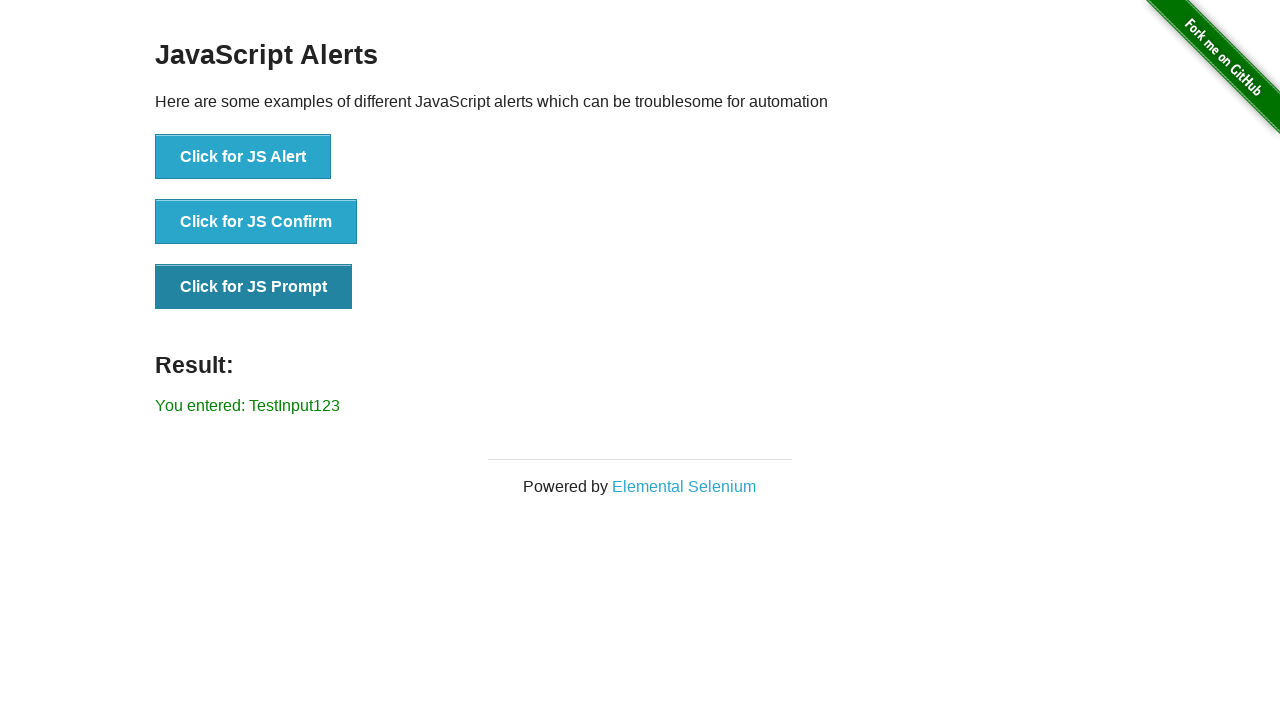

Verified result text equals 'You entered: TestInput123'
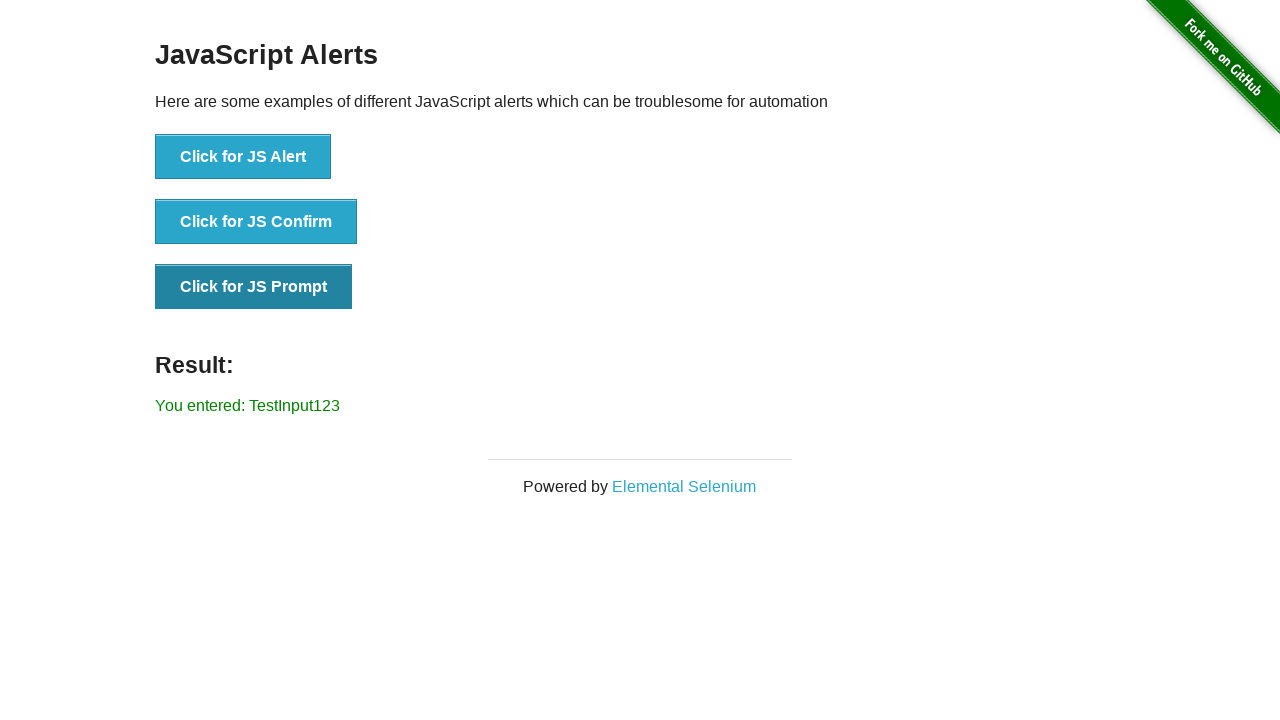

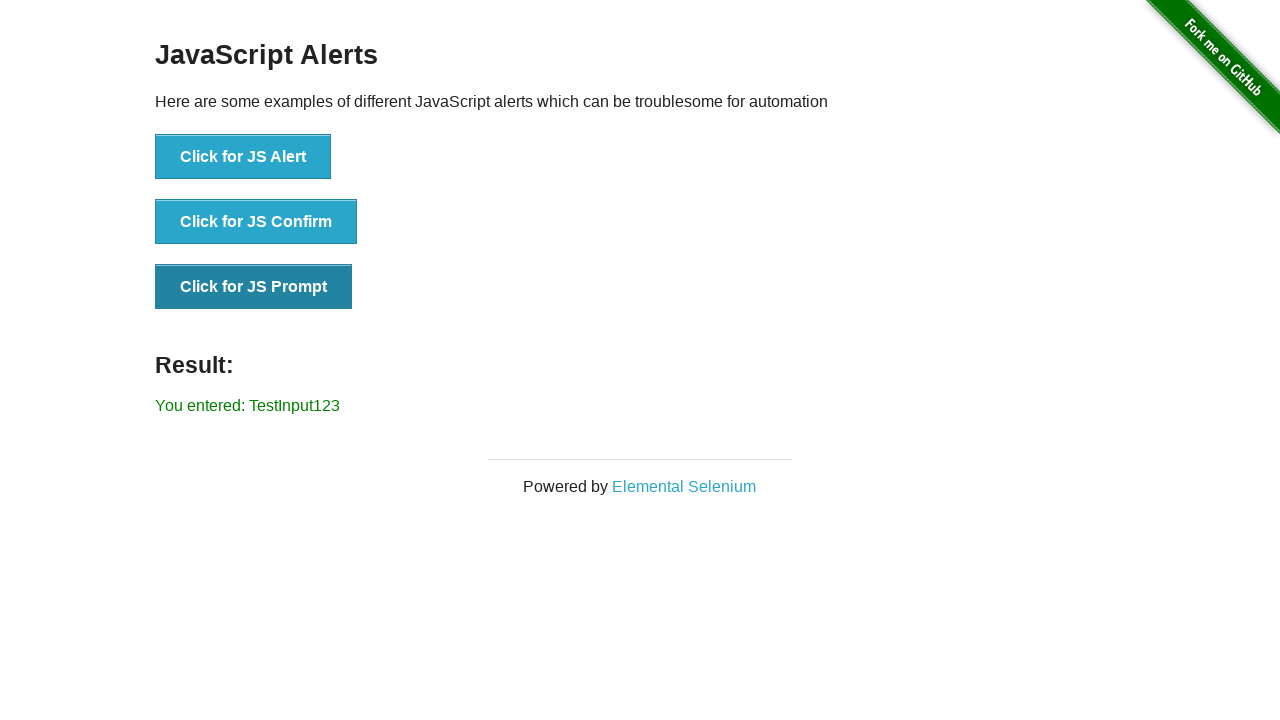